Tests JavaScript prompt alert functionality by clicking a button to trigger a prompt, entering text into it, accepting the alert, and verifying the result is displayed on the page.

Starting URL: https://training-support.net/webelements/alerts

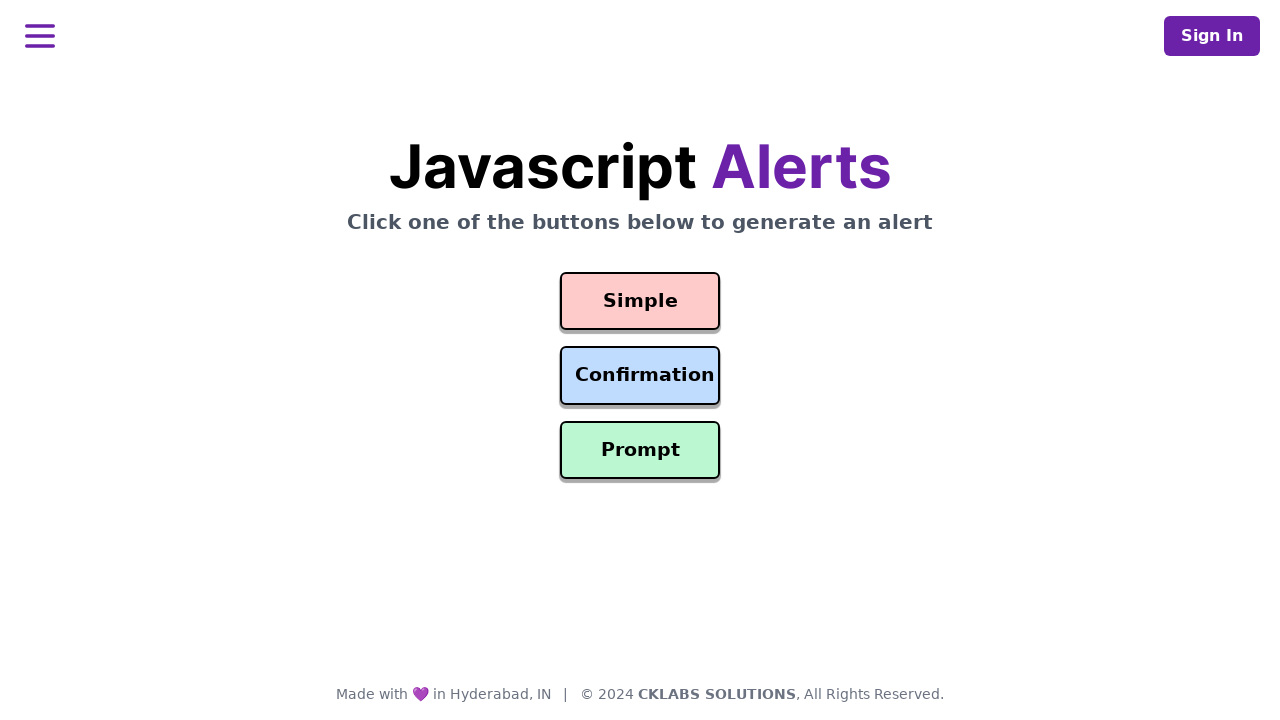

Clicked prompt button to trigger alert dialog at (640, 450) on #prompt
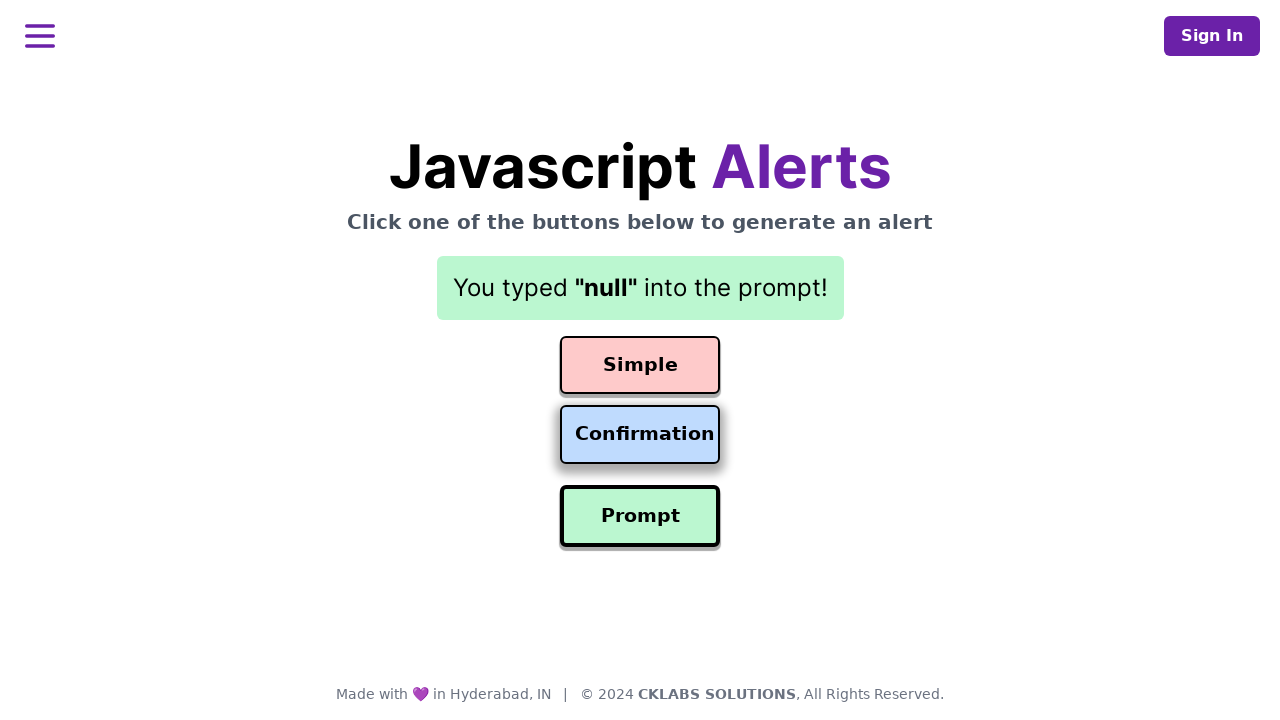

Set up dialog handler to accept prompt with text 'Awesome!'
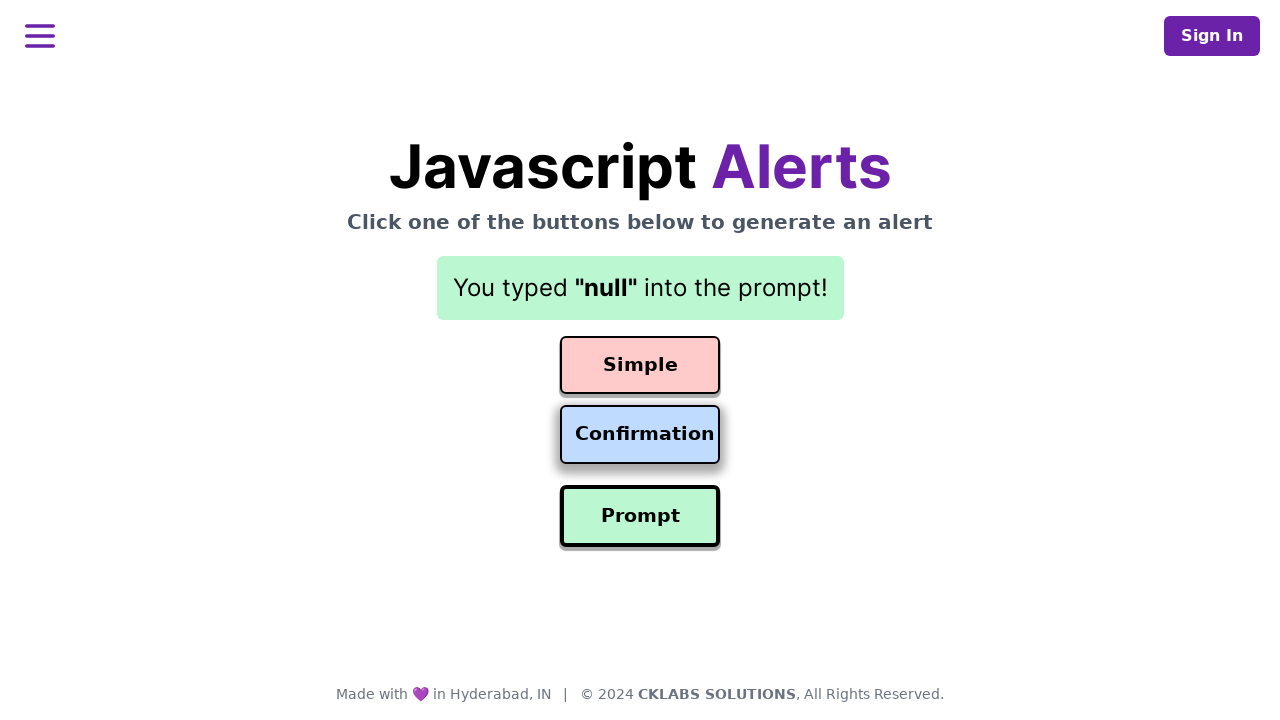

Clicked prompt button again to trigger the dialog with handler active at (640, 516) on #prompt
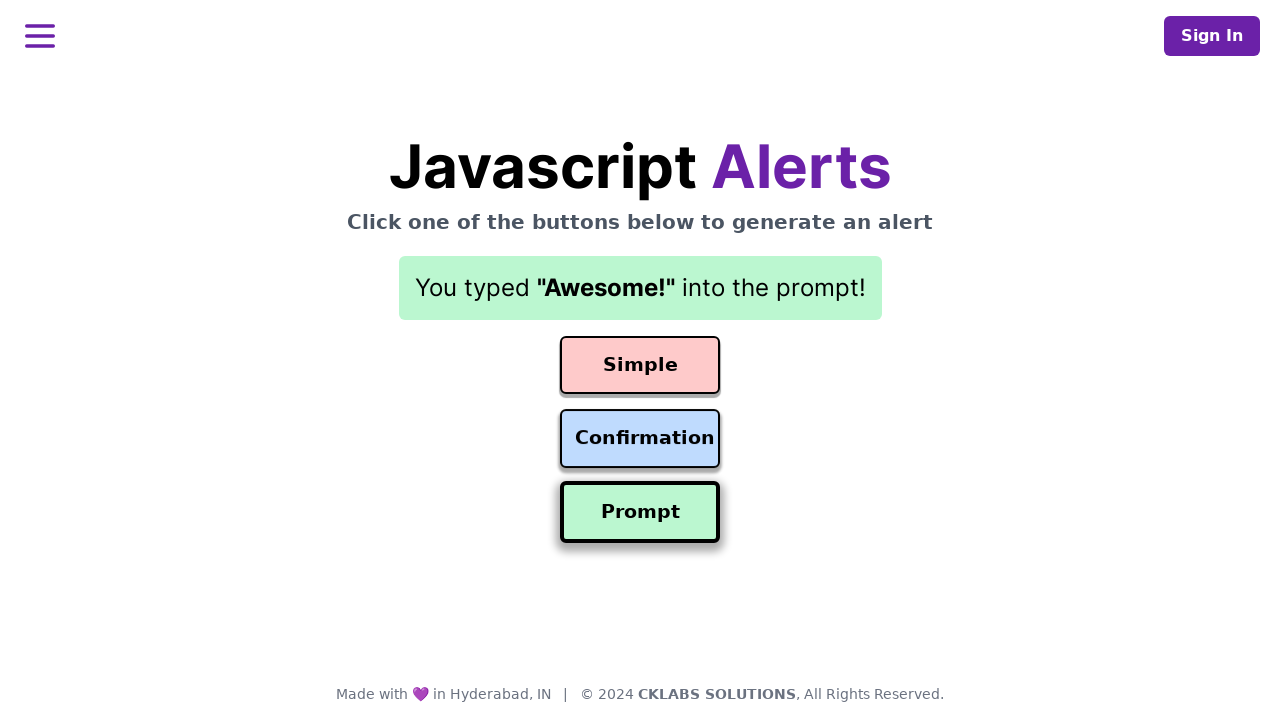

Result element appeared on page after accepting prompt
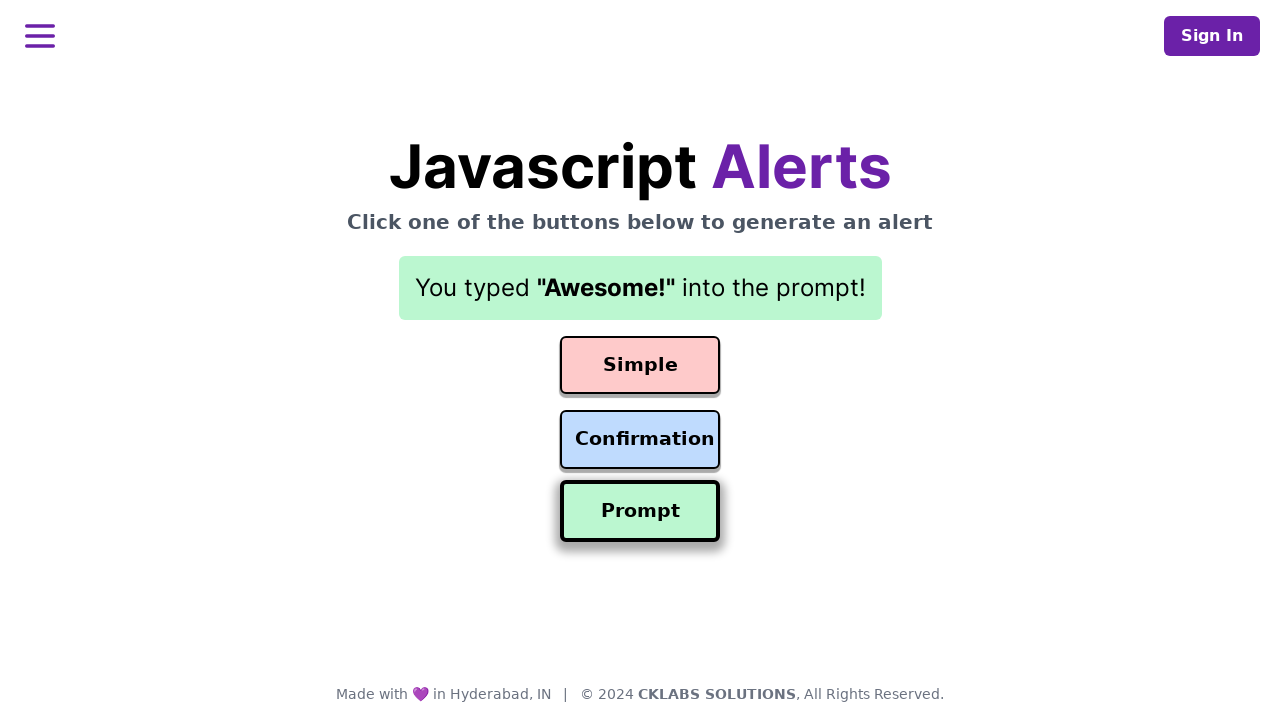

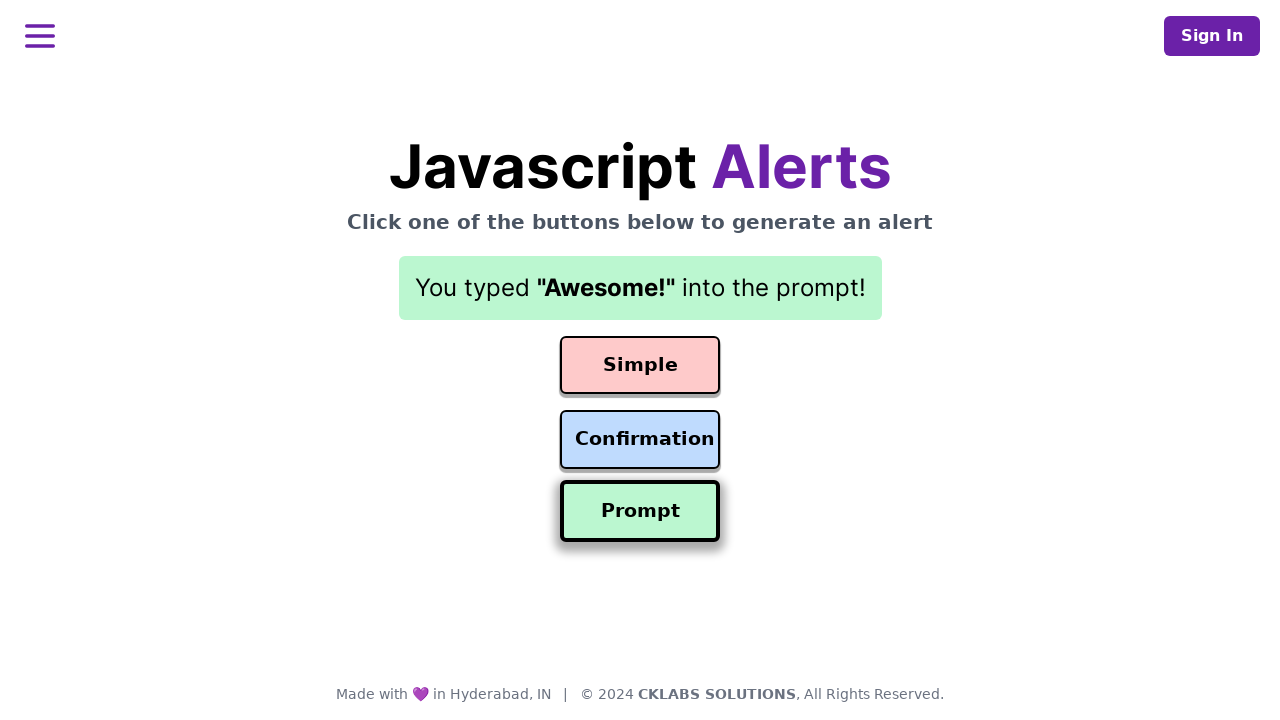